Tests the search functionality on Jumia by entering a product name and pressing Enter, then verifying search results are displayed.

Starting URL: https://www.jumia.co.ke/

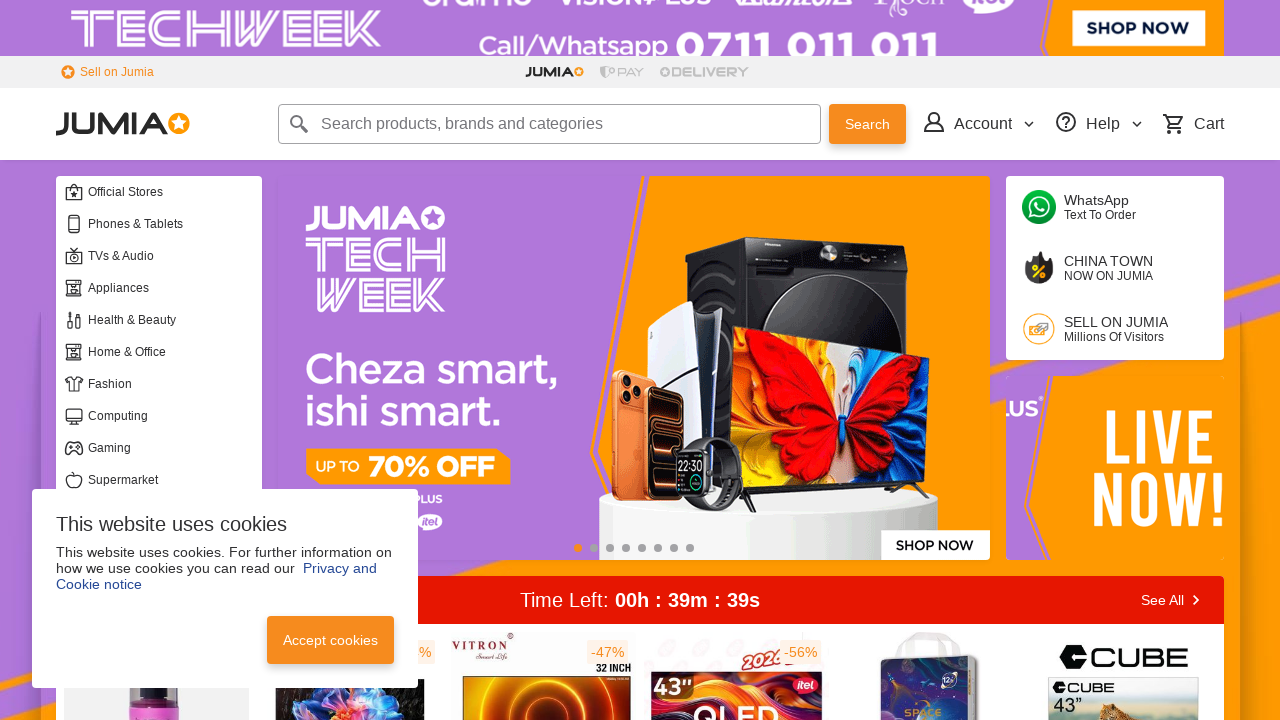

Filled search bar with 'bluetooth speaker' on input[type='text']
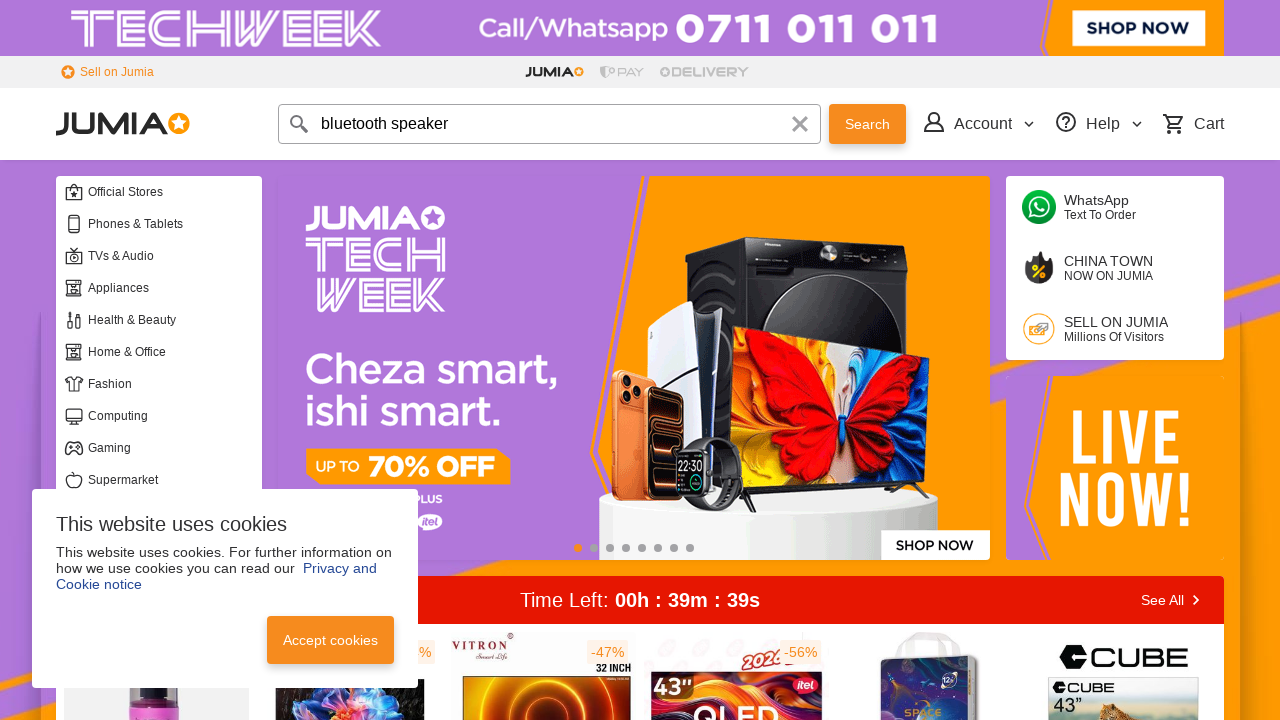

Pressed Enter to submit search query on input[type='text']
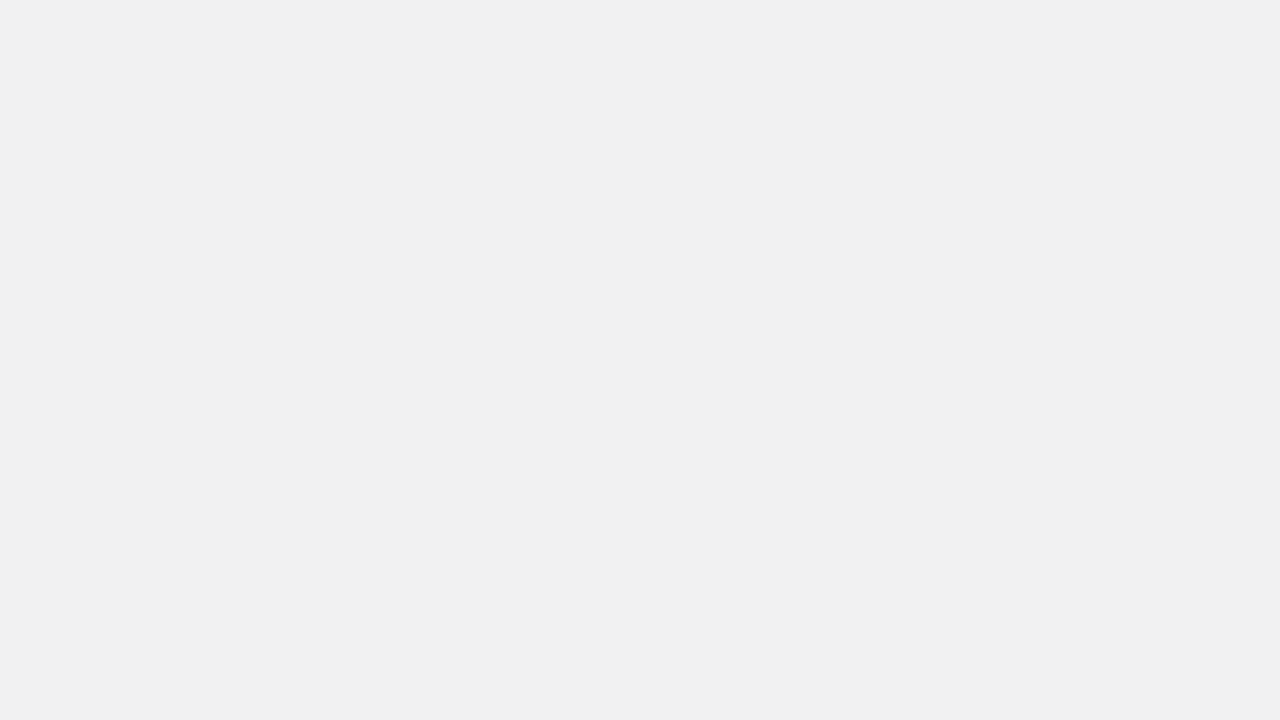

Search results loaded and product articles are visible
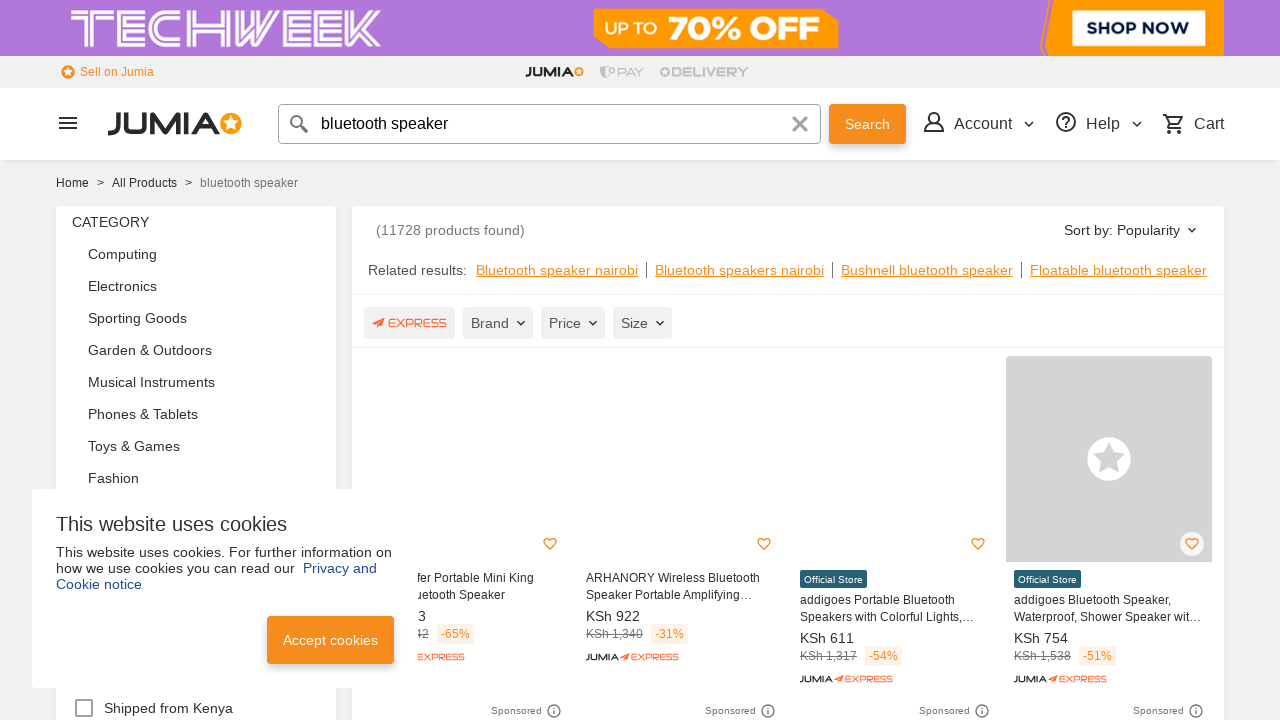

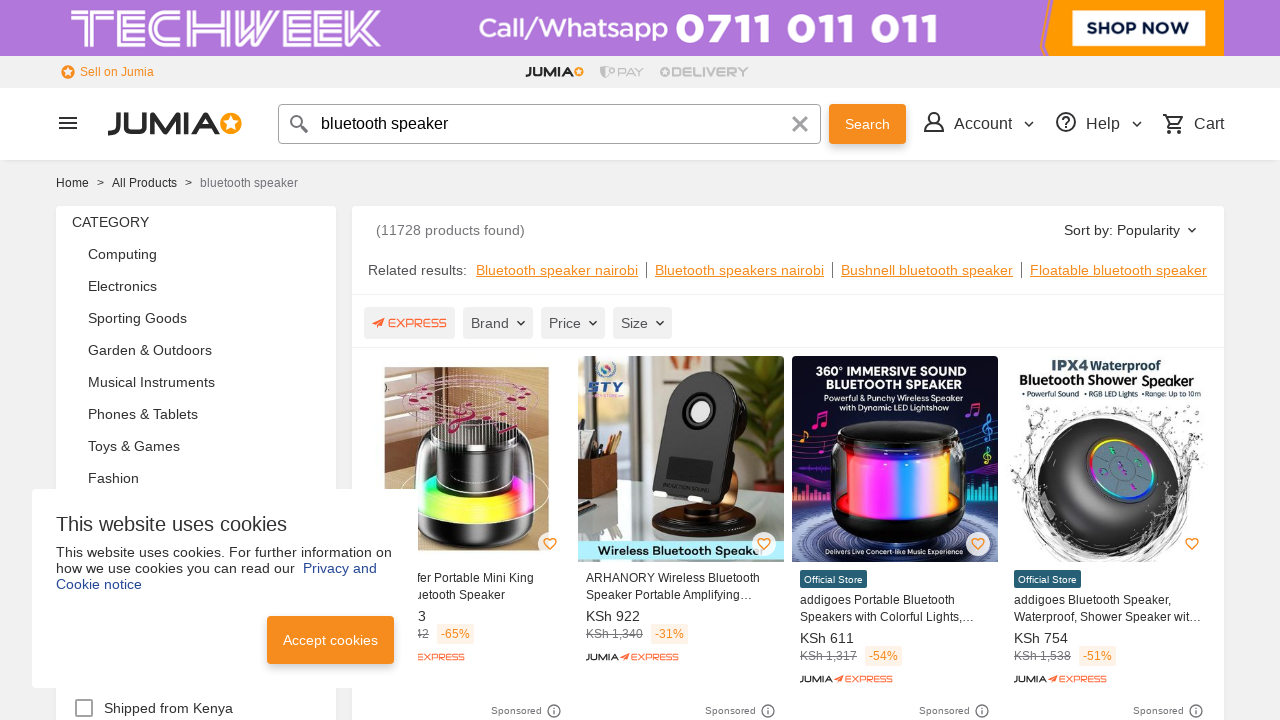